Tests dynamic loading by clicking a button and waiting up to 8 seconds for content to appear before verifying

Starting URL: http://the-internet.herokuapp.com/dynamic_loading/2

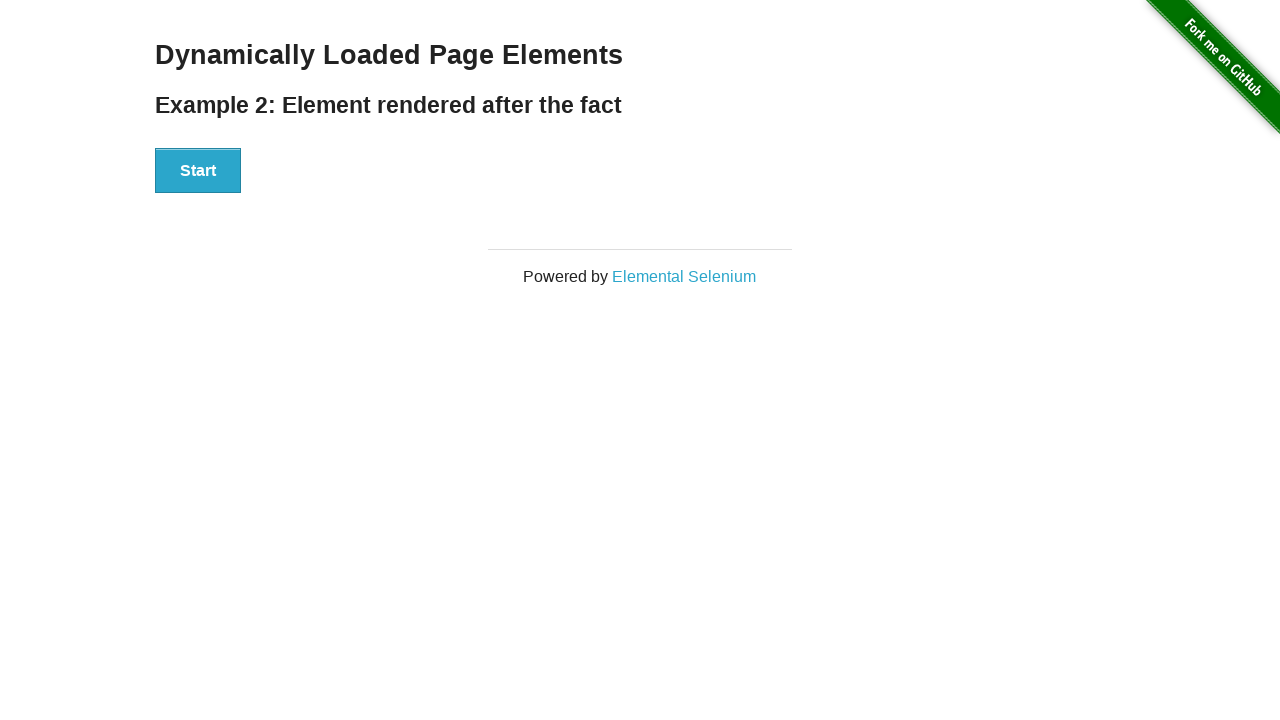

Clicked start button to trigger dynamic loading at (198, 171) on #start button
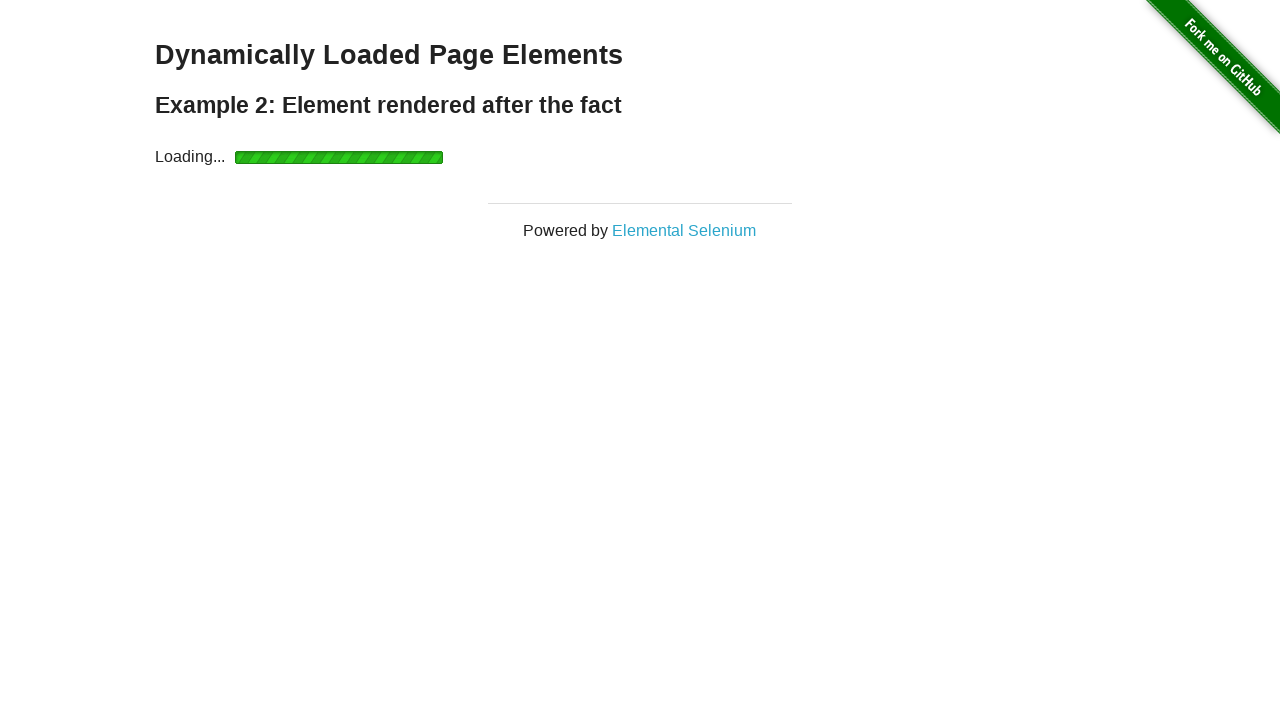

Waited up to 8 seconds for finish element to appear
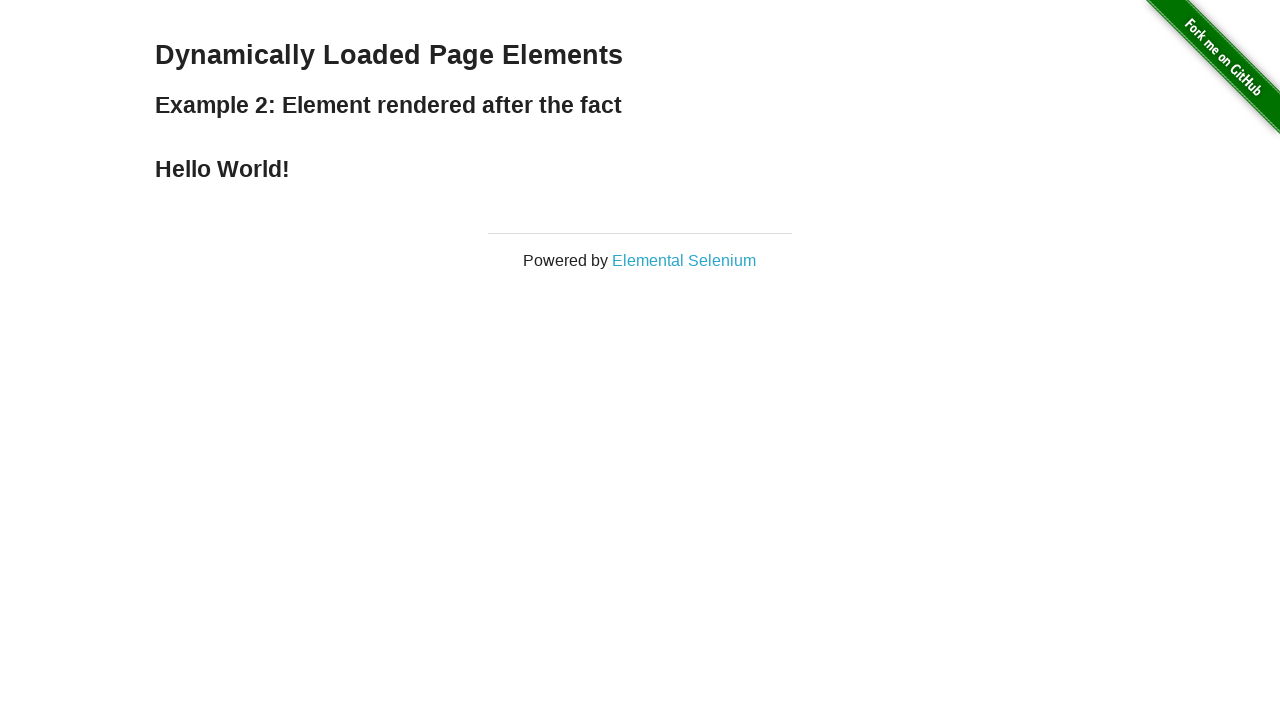

Verified finish element contains 'Hello World!' text
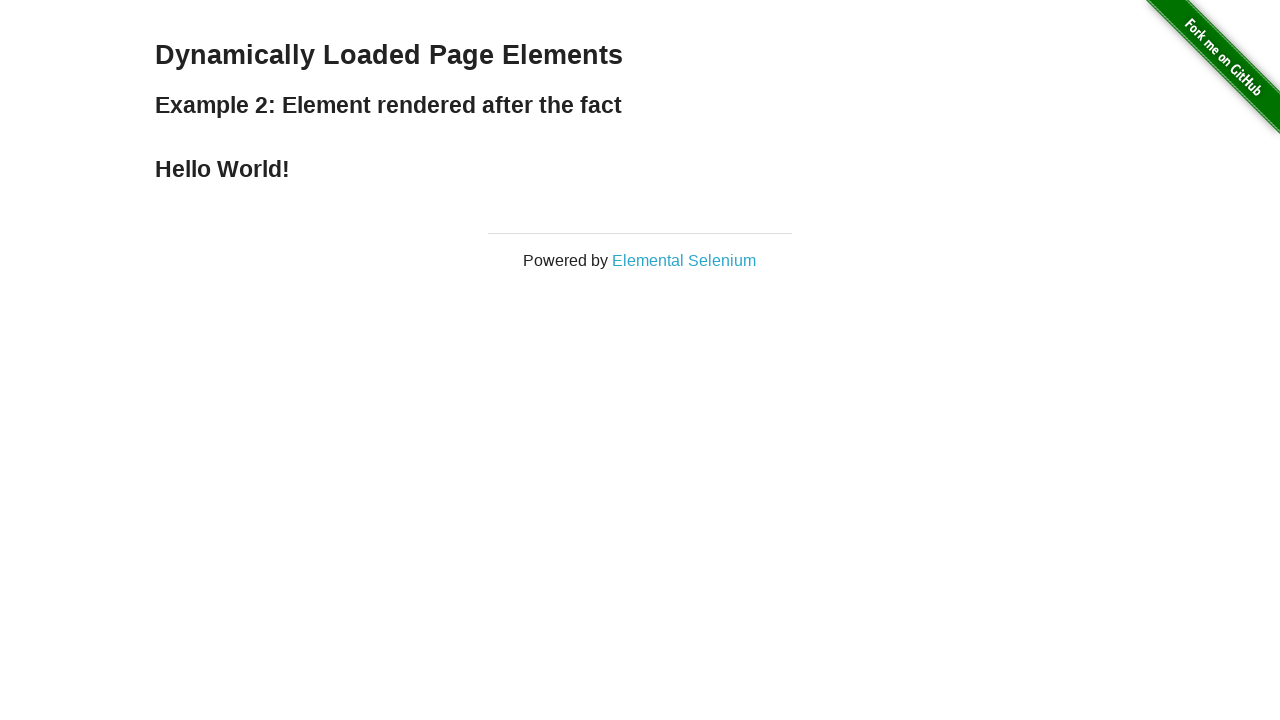

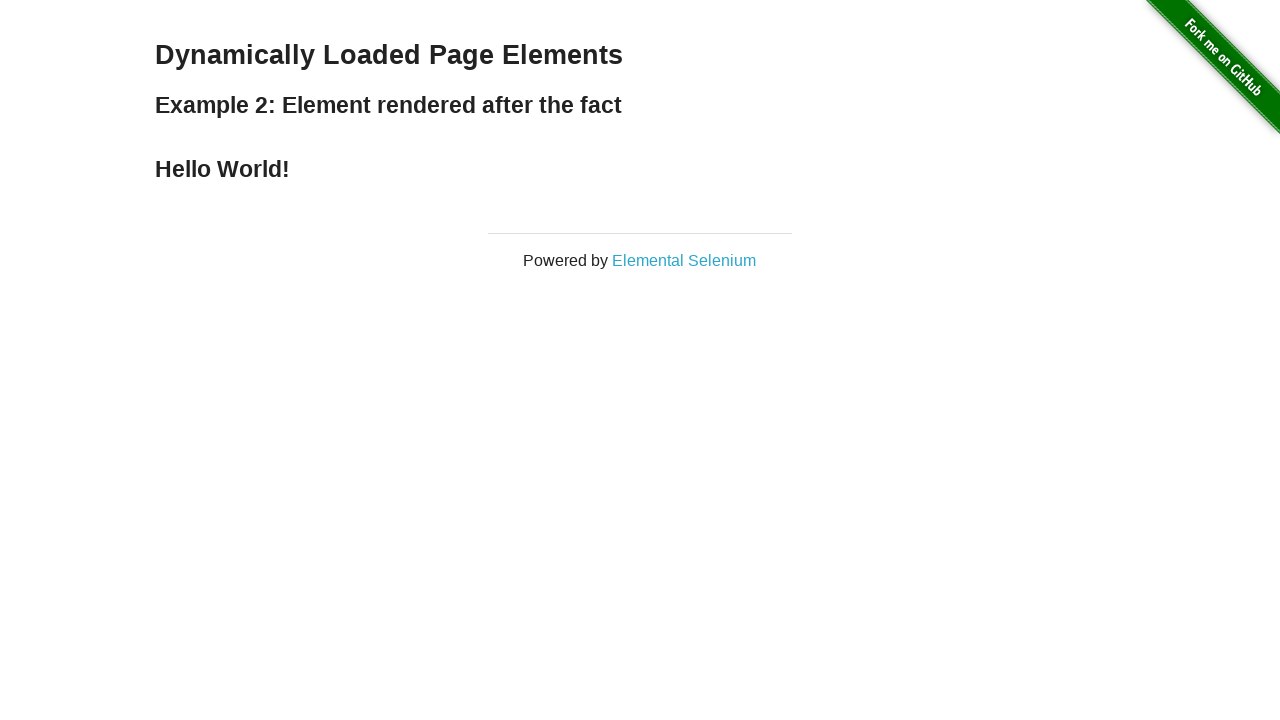